Tests navigation to the Modal Dialogs section on DemoQA website by clicking through Alerts, Frame & Windows menu and then selecting Modal Dialogs option.

Starting URL: https://demoqa.com/

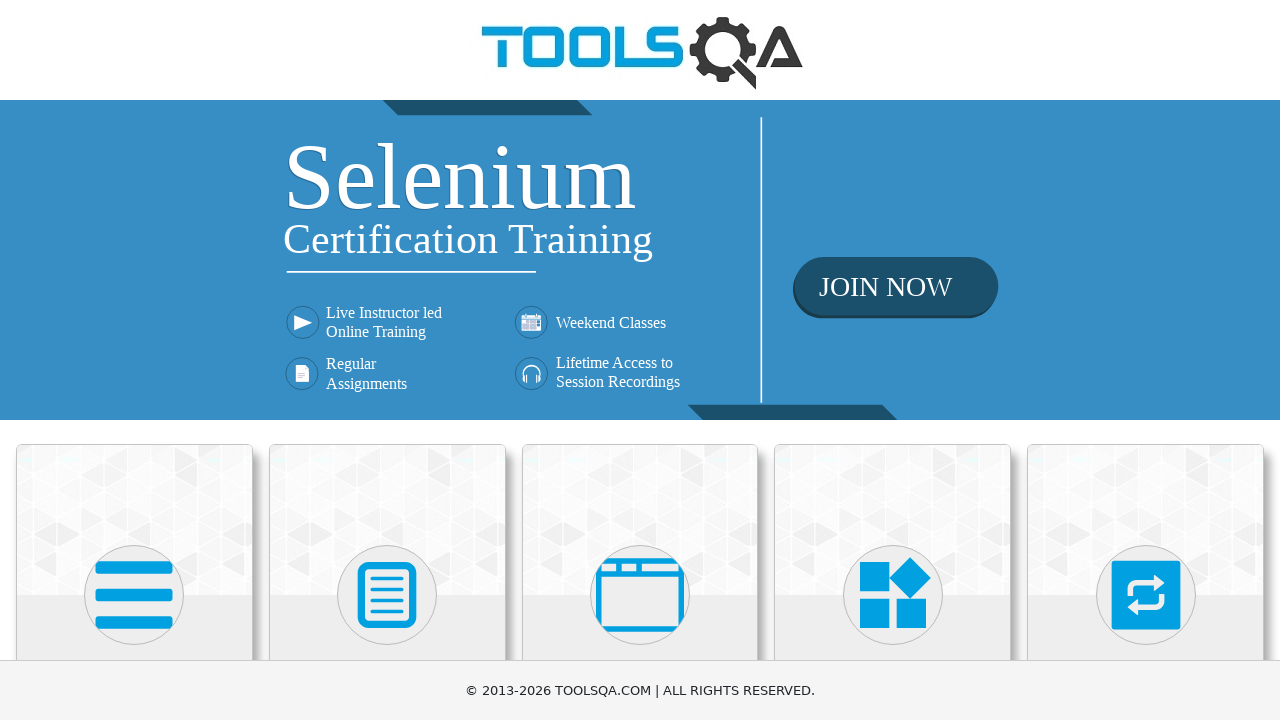

Waited for page to load (domcontentloaded state)
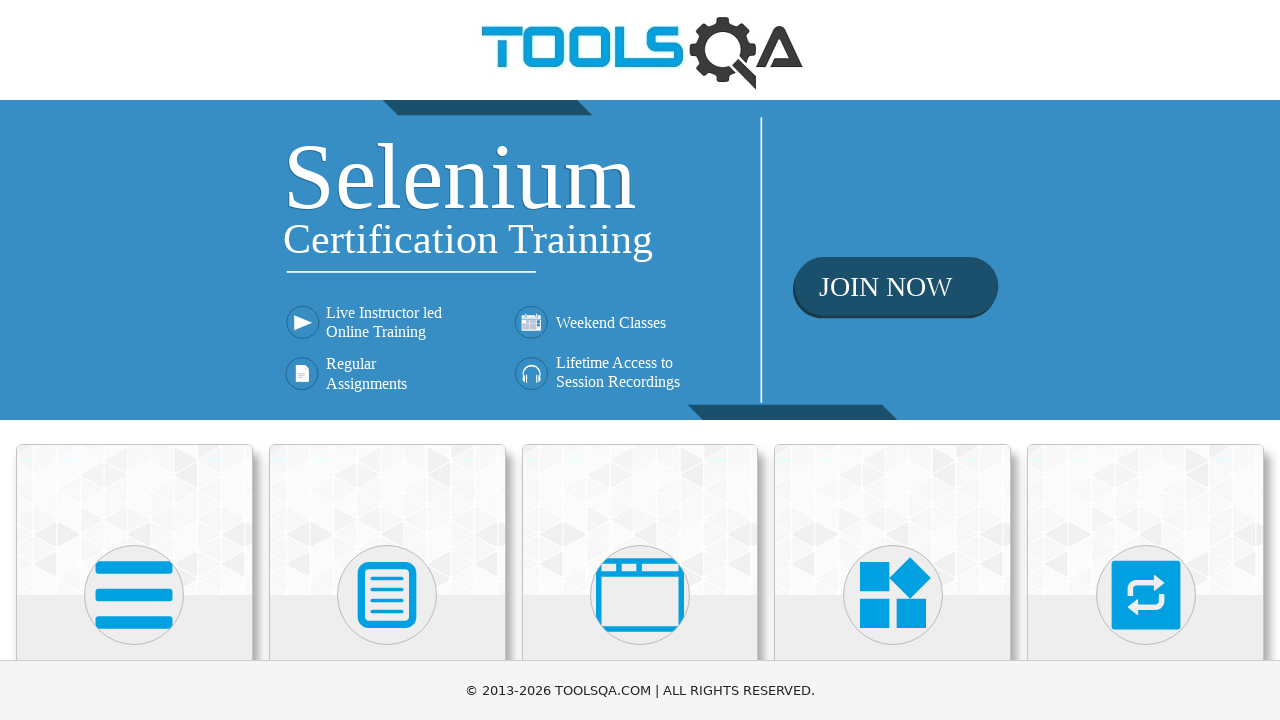

Clicked on 'Alerts, Frame & Windows' menu section at (640, 360) on text=Alerts, Frame & Windows
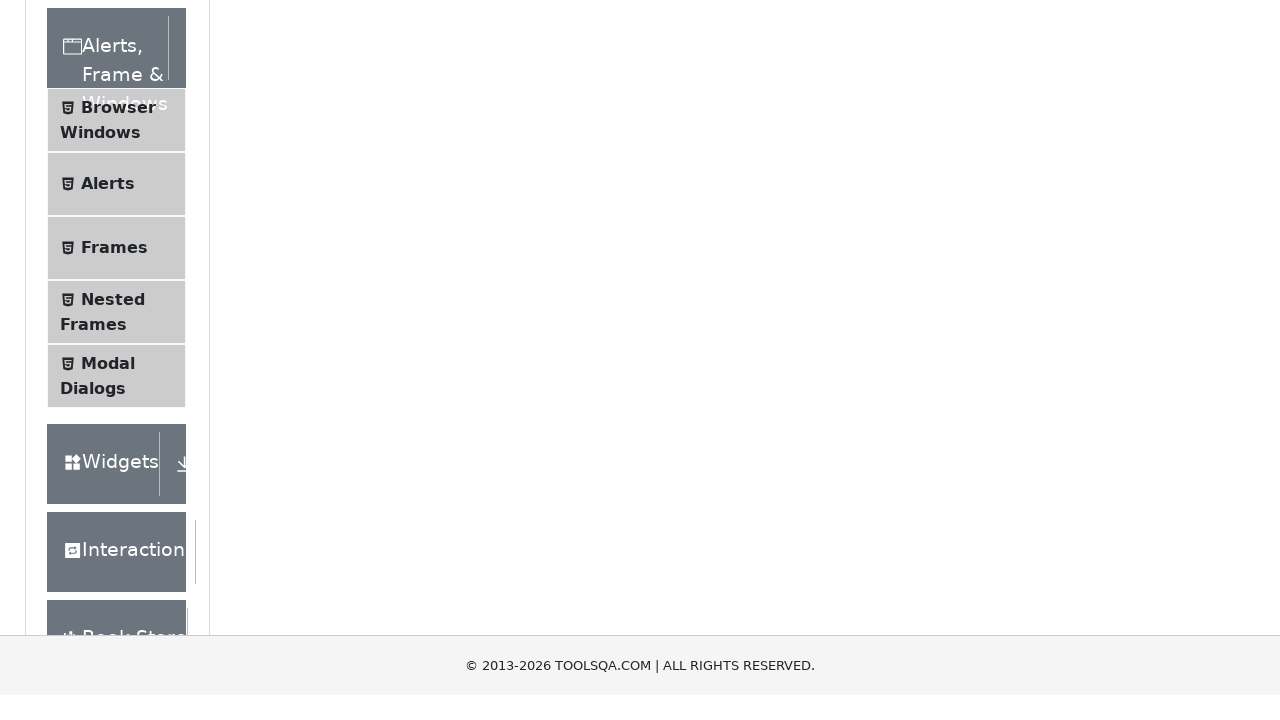

Clicked on 'Modal Dialogs' option at (108, 348) on text=Modal Dialogs
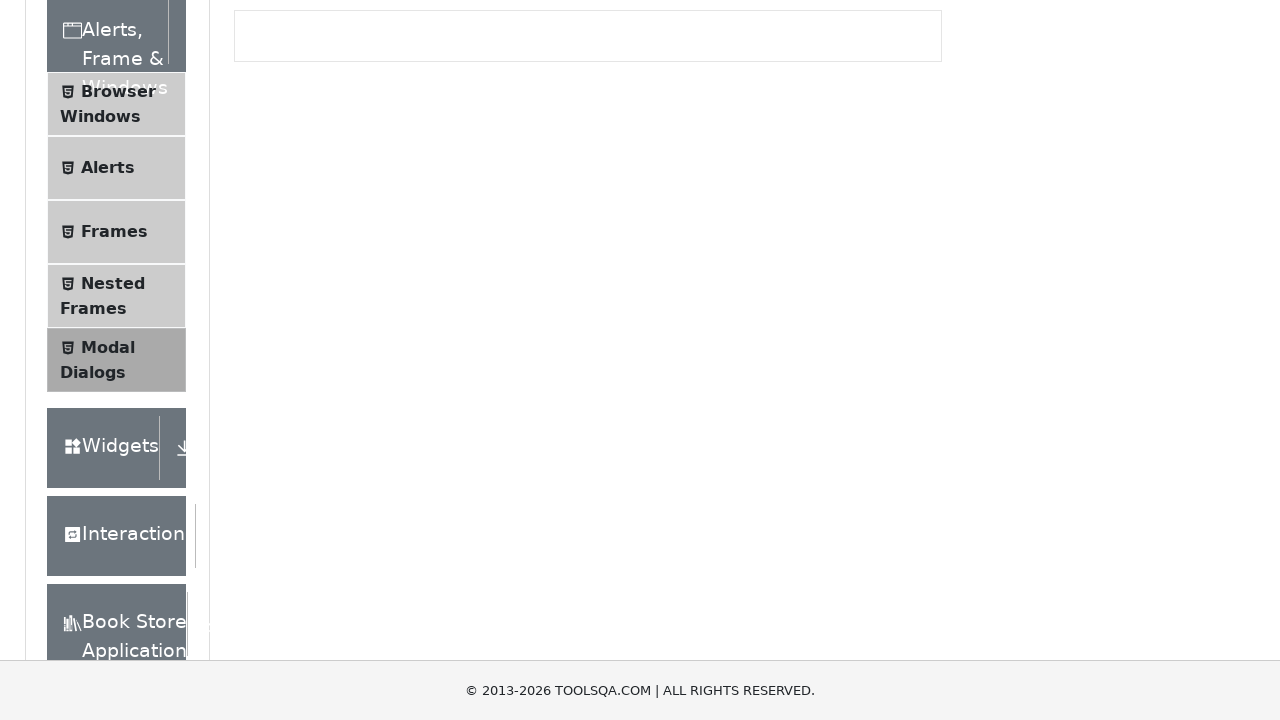

Modal Dialogs page loaded successfully and is visible
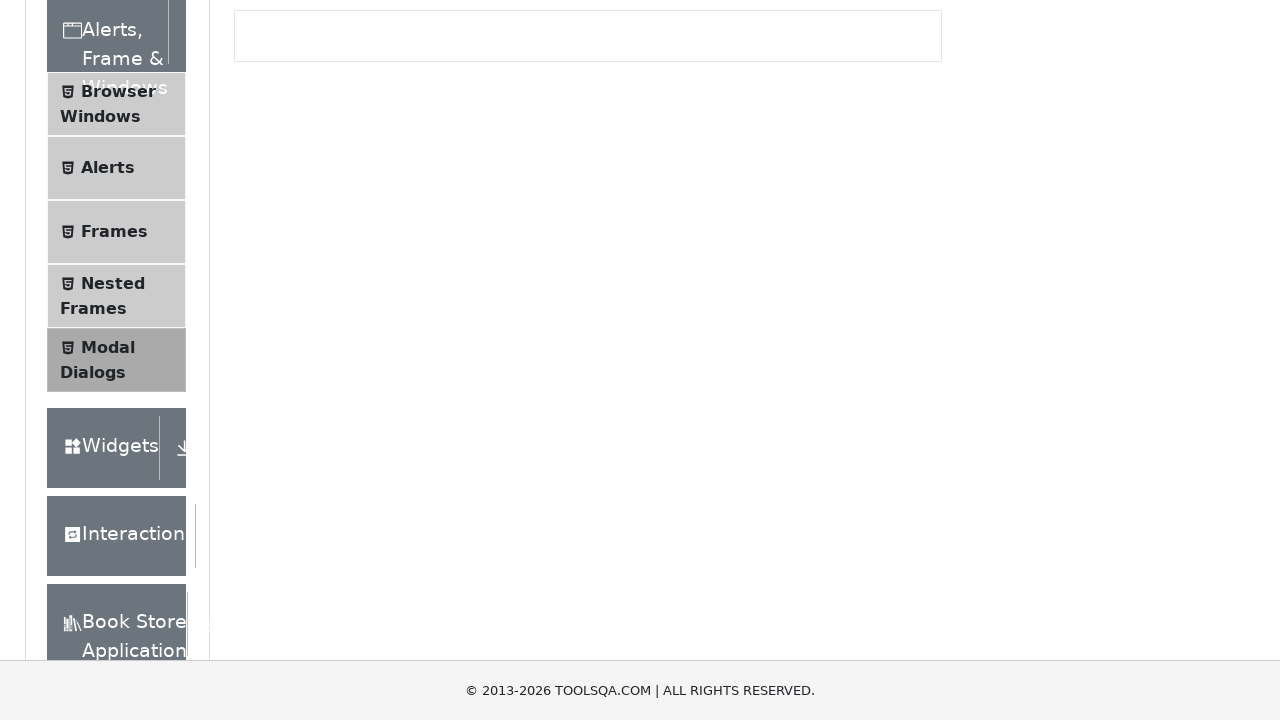

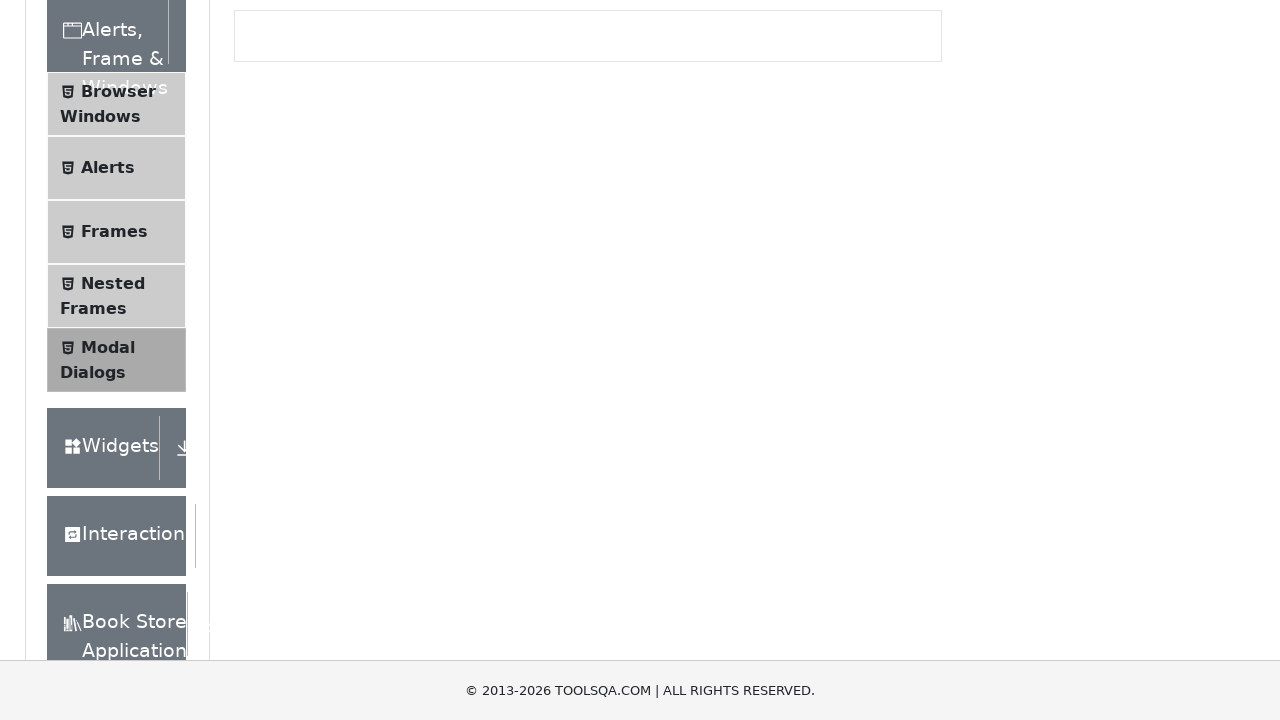